Tests nested iframe interaction by navigating to the nested iframe section, switching through multiple iframe levels, and filling a text input field using JavaScript executor

Starting URL: https://demo.automationtesting.in/Frames.html

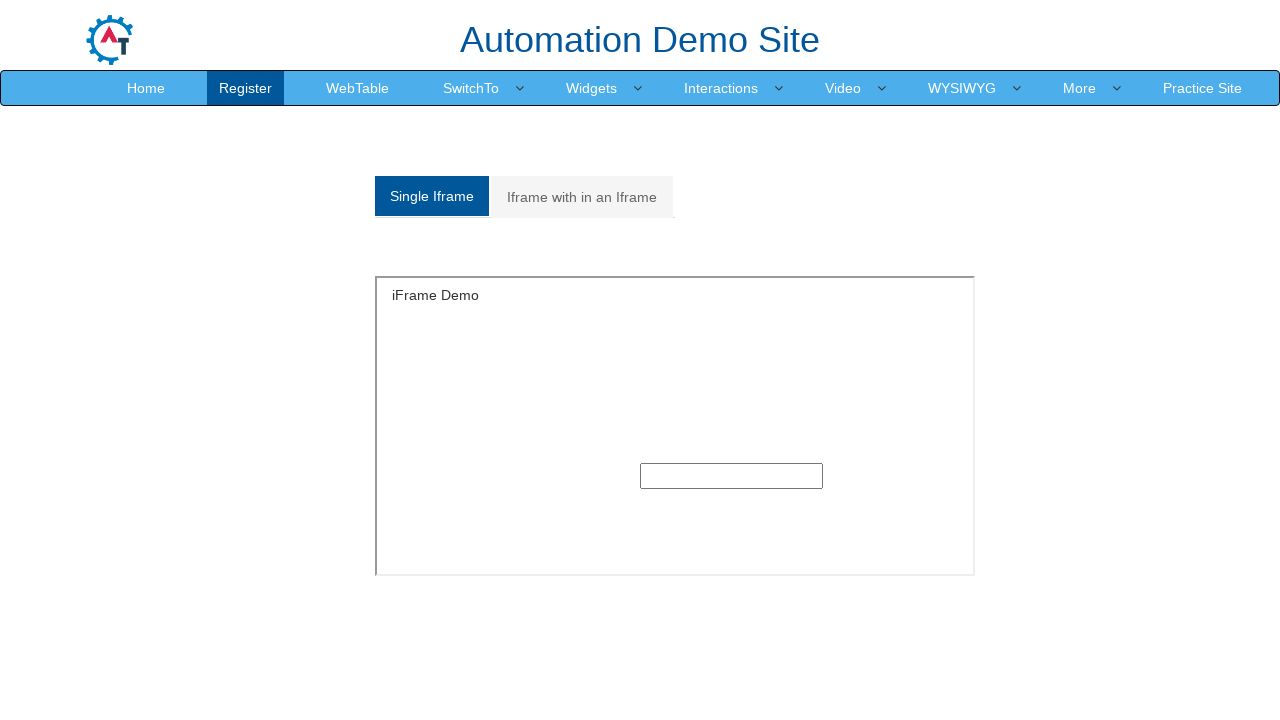

Navigated to Frames demo page
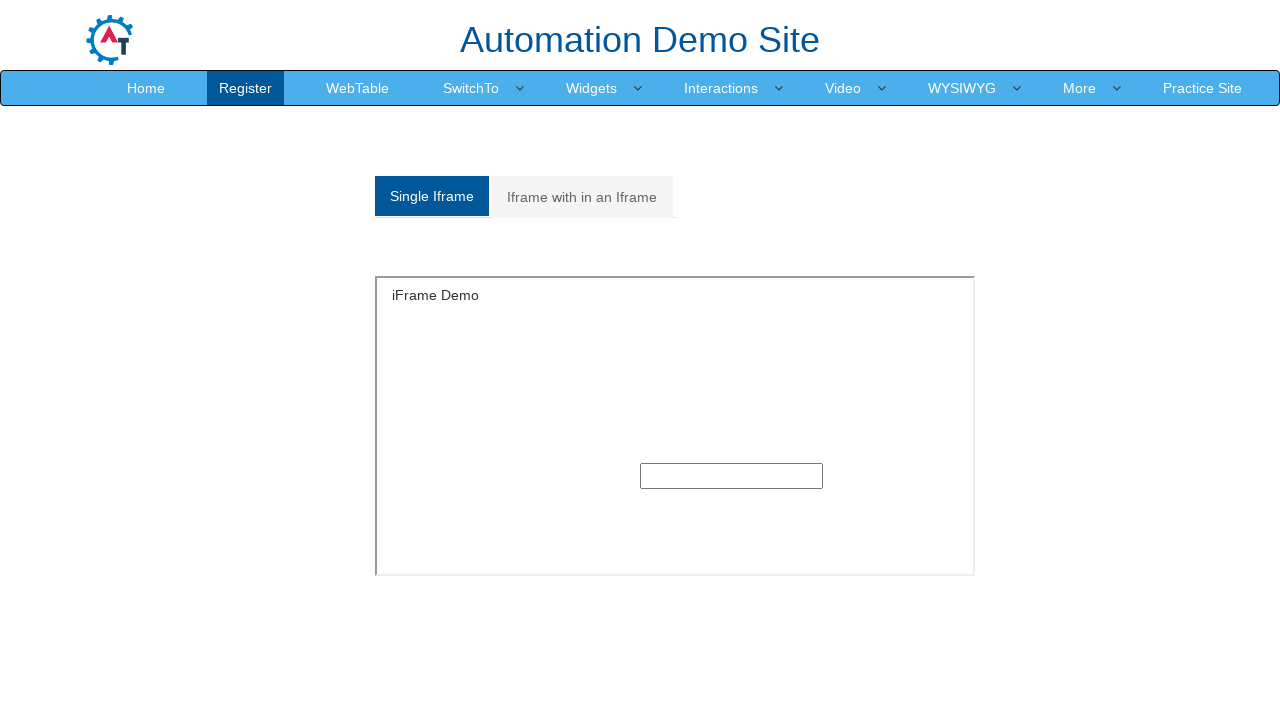

Clicked on 'Iframe with in an Iframe' tab at (582, 197) on xpath=//a[text()='Iframe with in an Iframe']
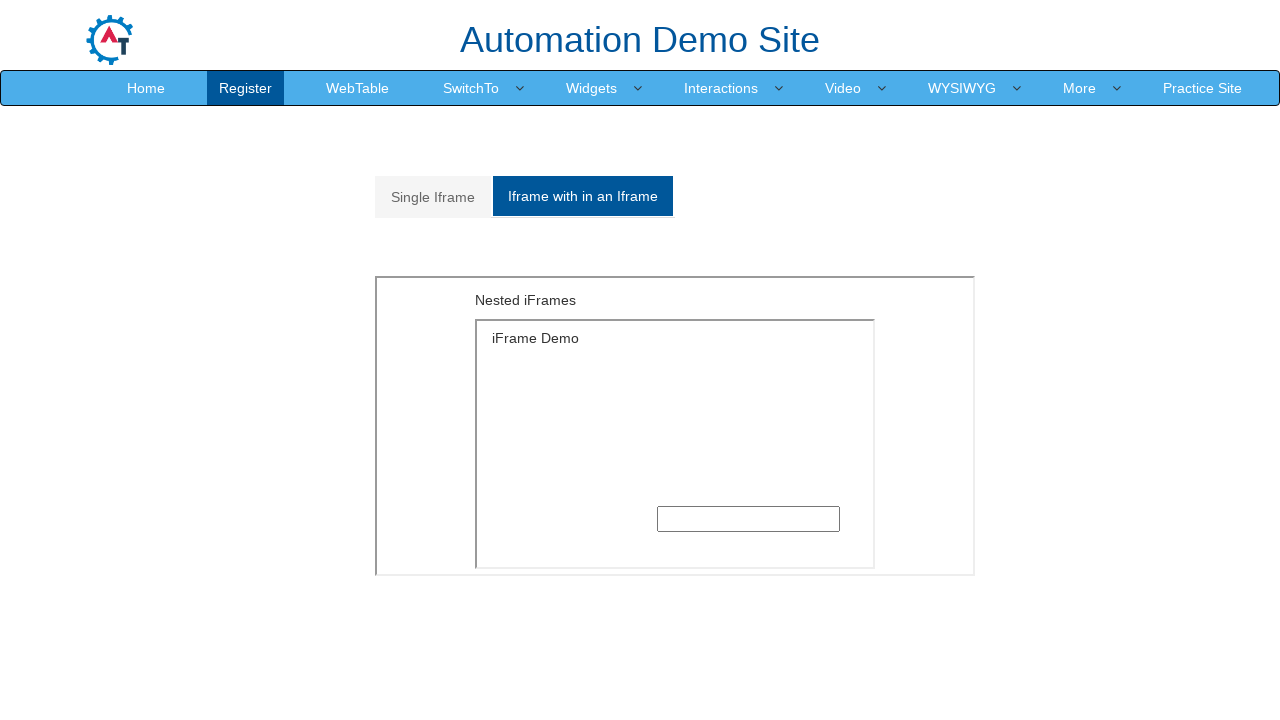

Located outer iframe
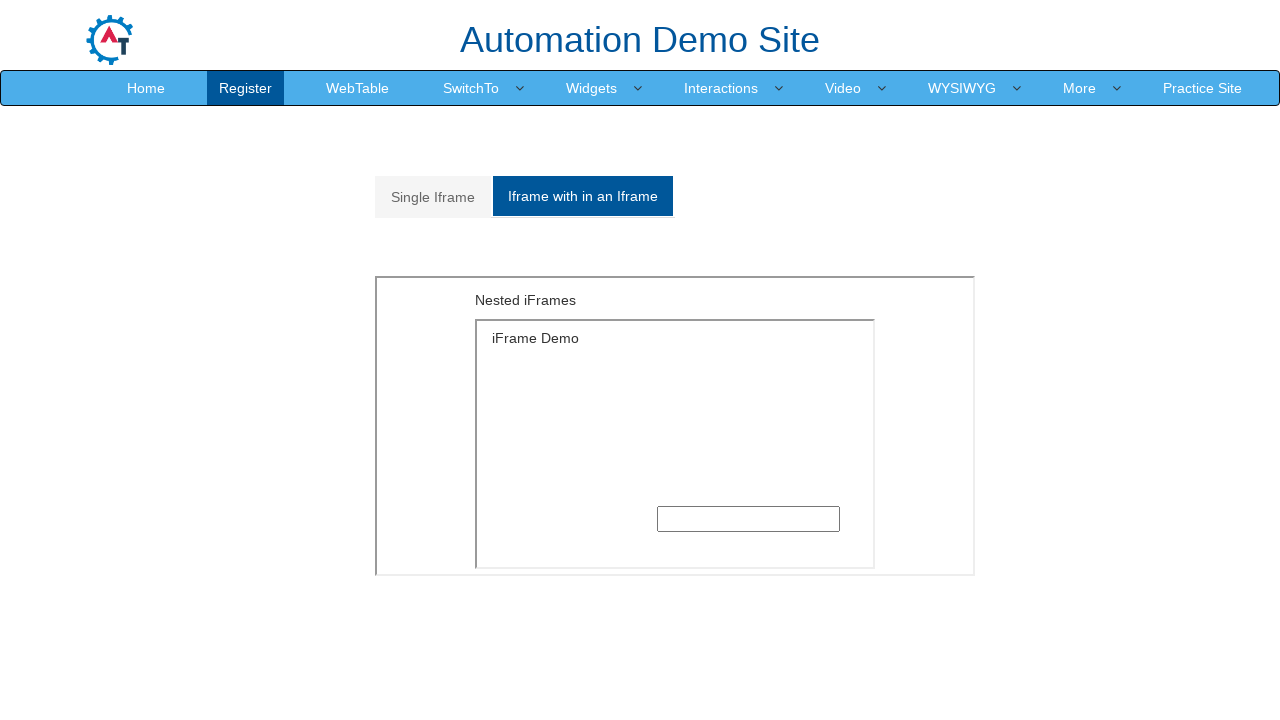

Located inner iframe within outer frame
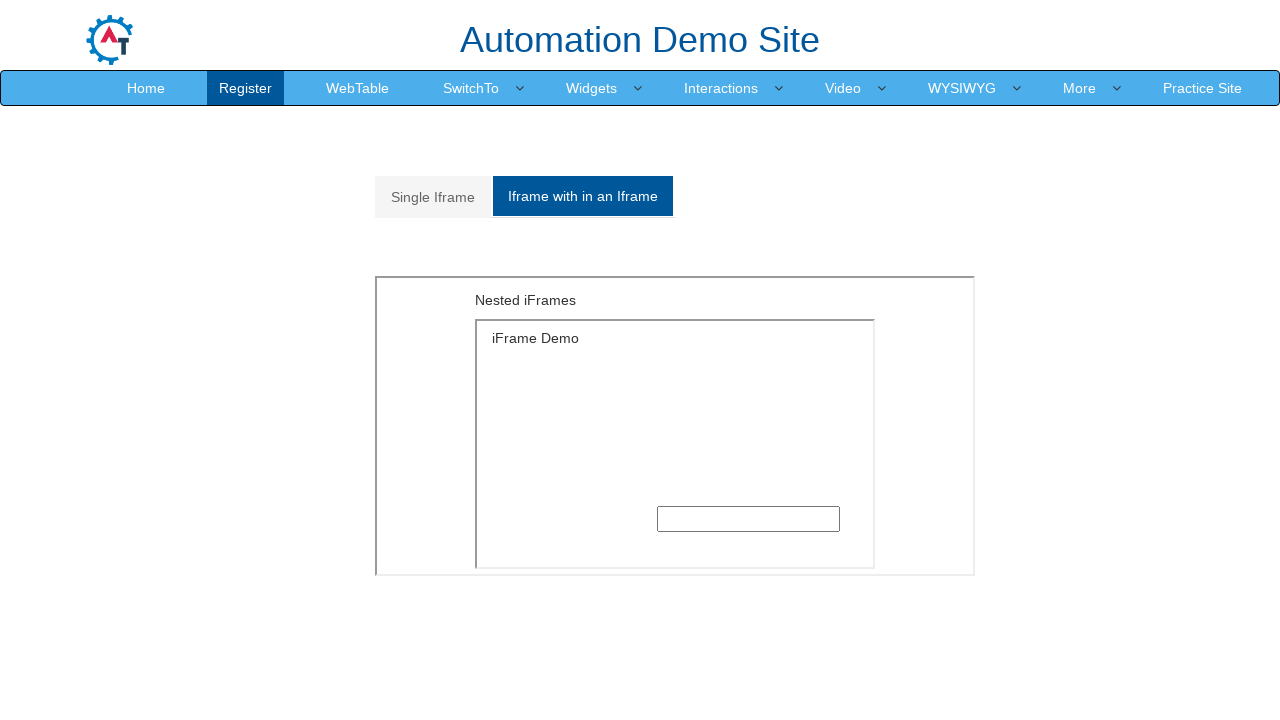

Filled nested iframe text input field with 'Welcome' on //*[@id="Multiple"]/iframe >> internal:control=enter-frame >> xpath=/html/body/s
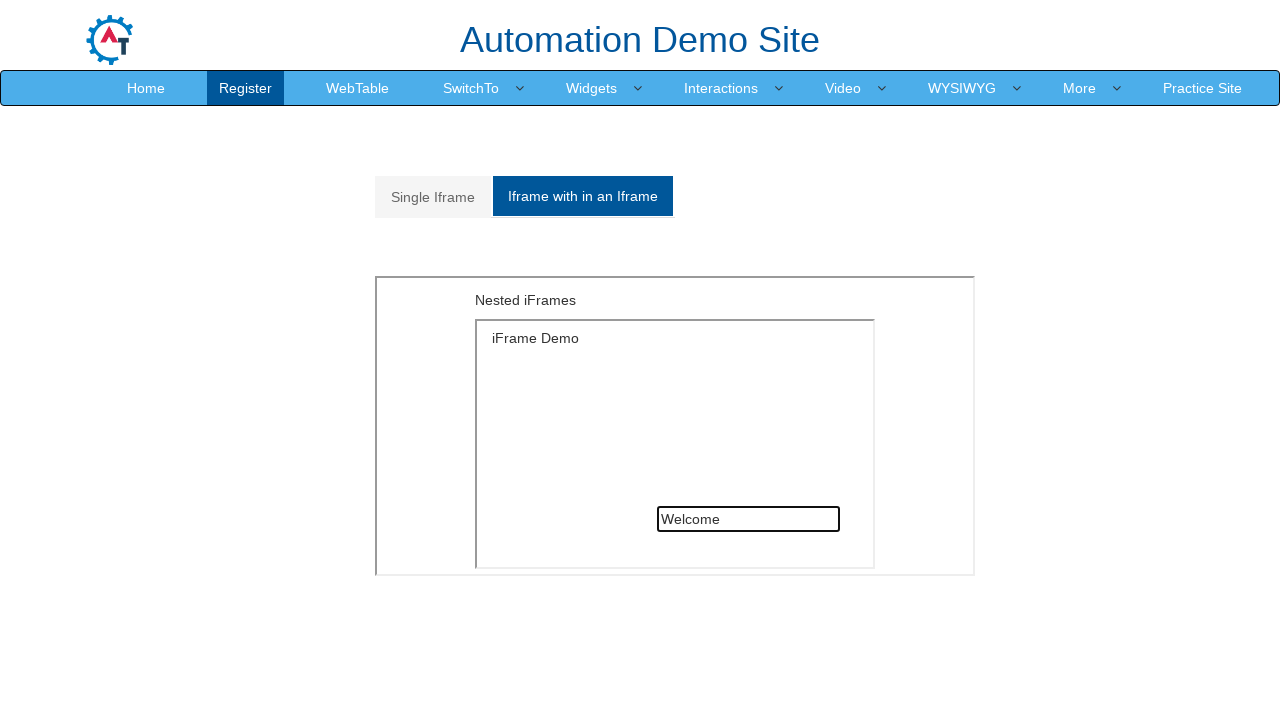

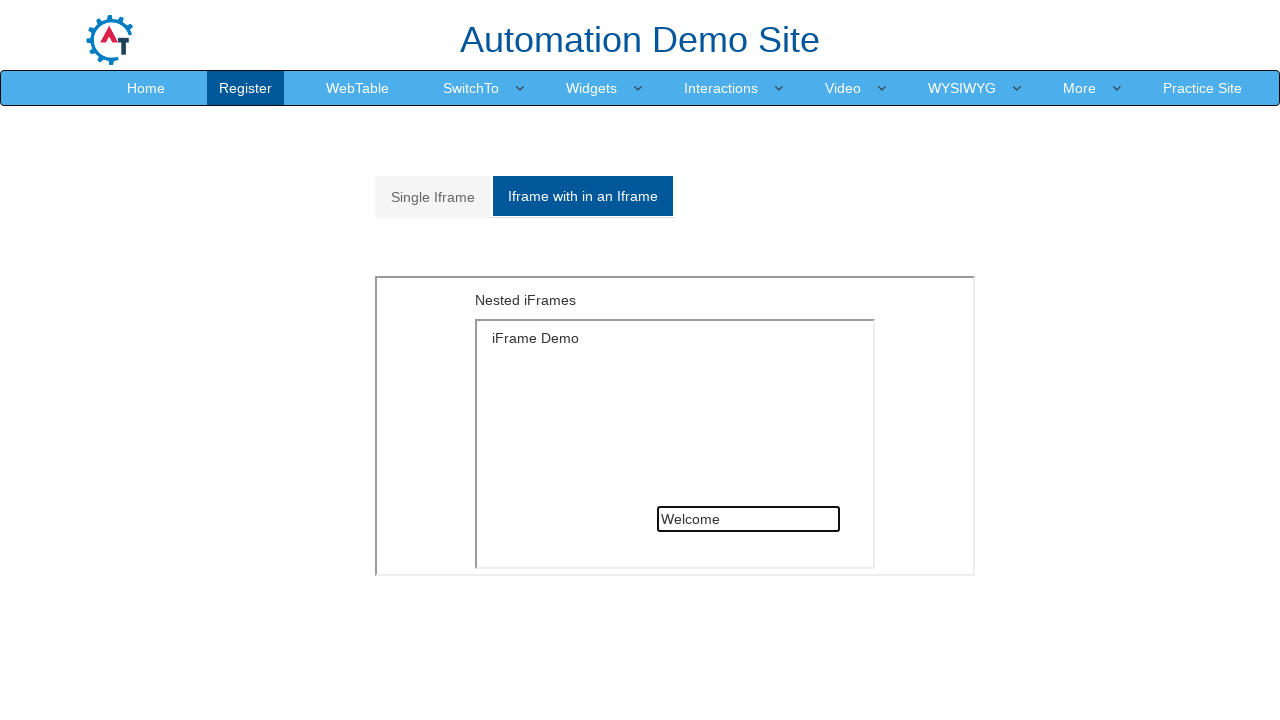